Navigates to a NYC real-time rail tracking page for a specific stop and verifies that train arrival times are displayed on the page.

Starting URL: https://realtimerail.nyc/stops/117

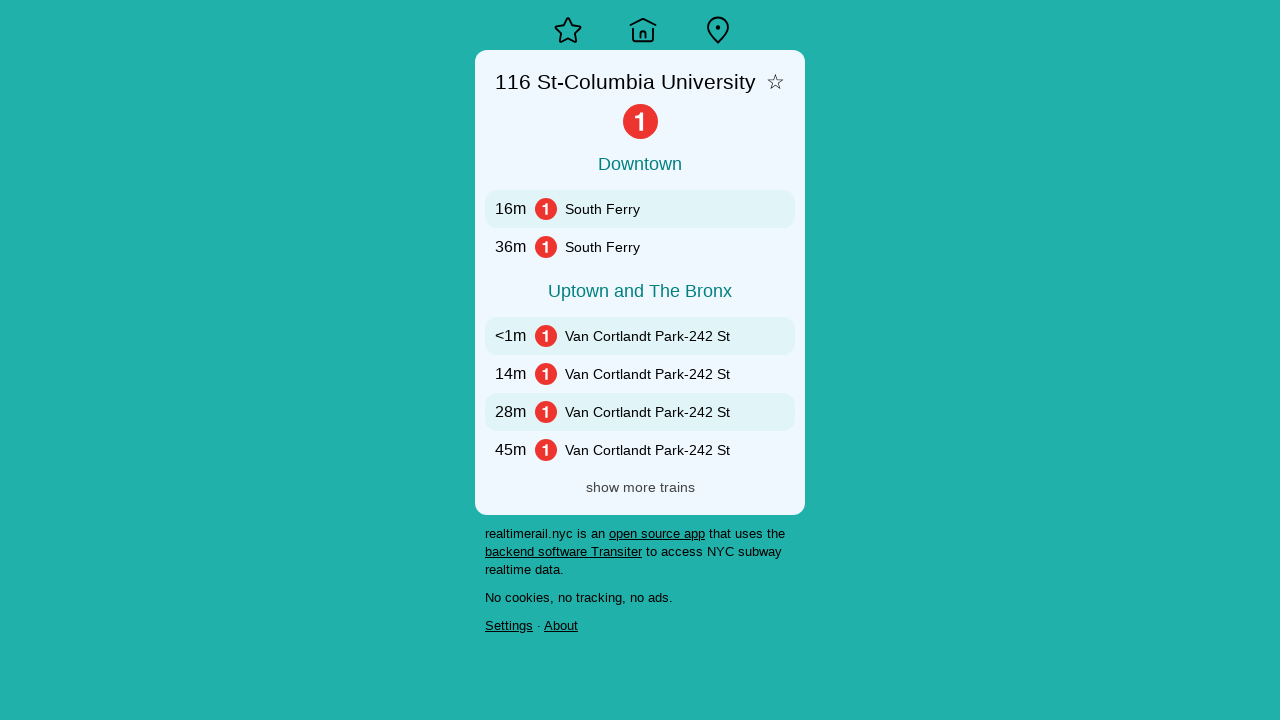

Navigated to NYC real-time rail tracking page for stop 117
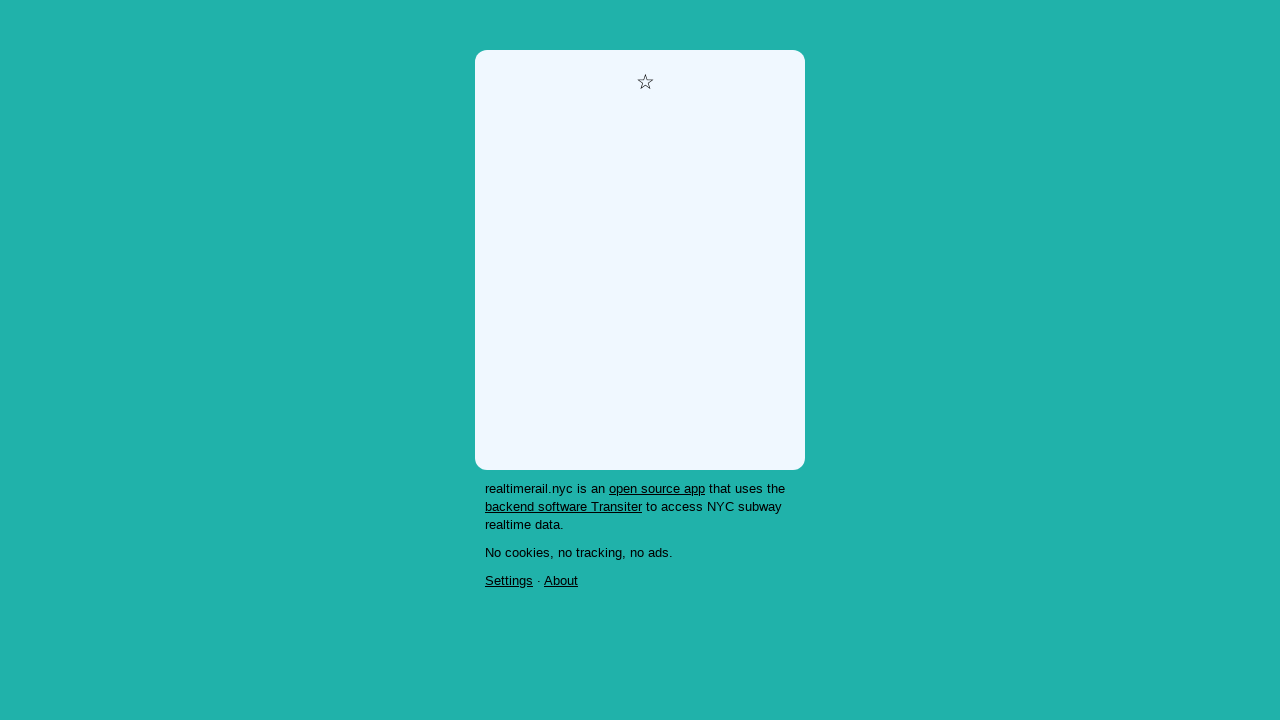

Train arrival time elements loaded on the page
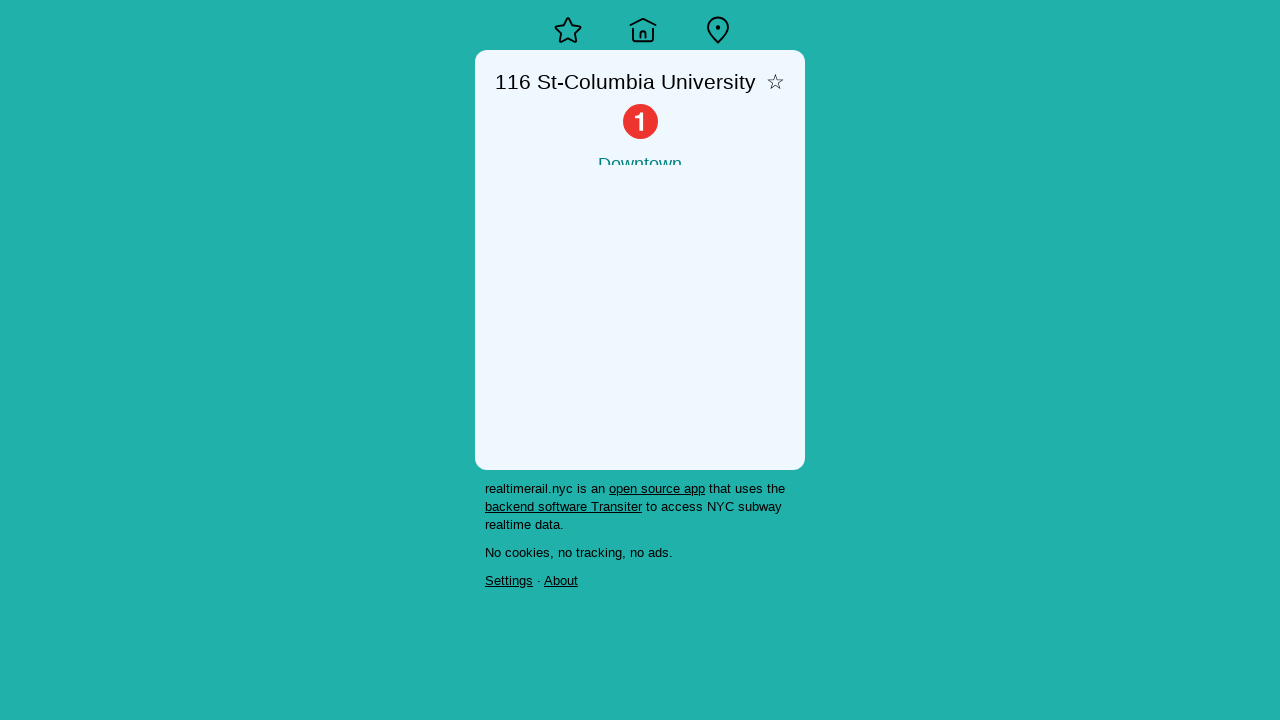

Located all train arrival time elements
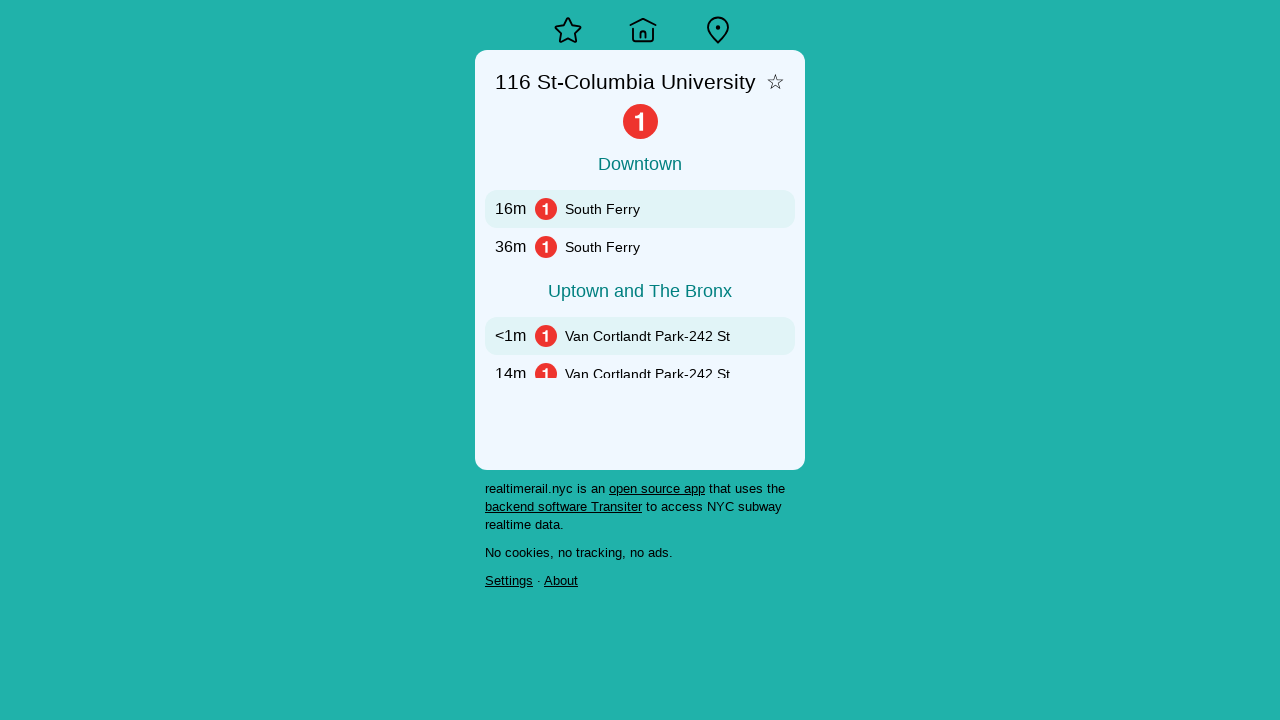

First train arrival time element is visible, confirming train times are displayed
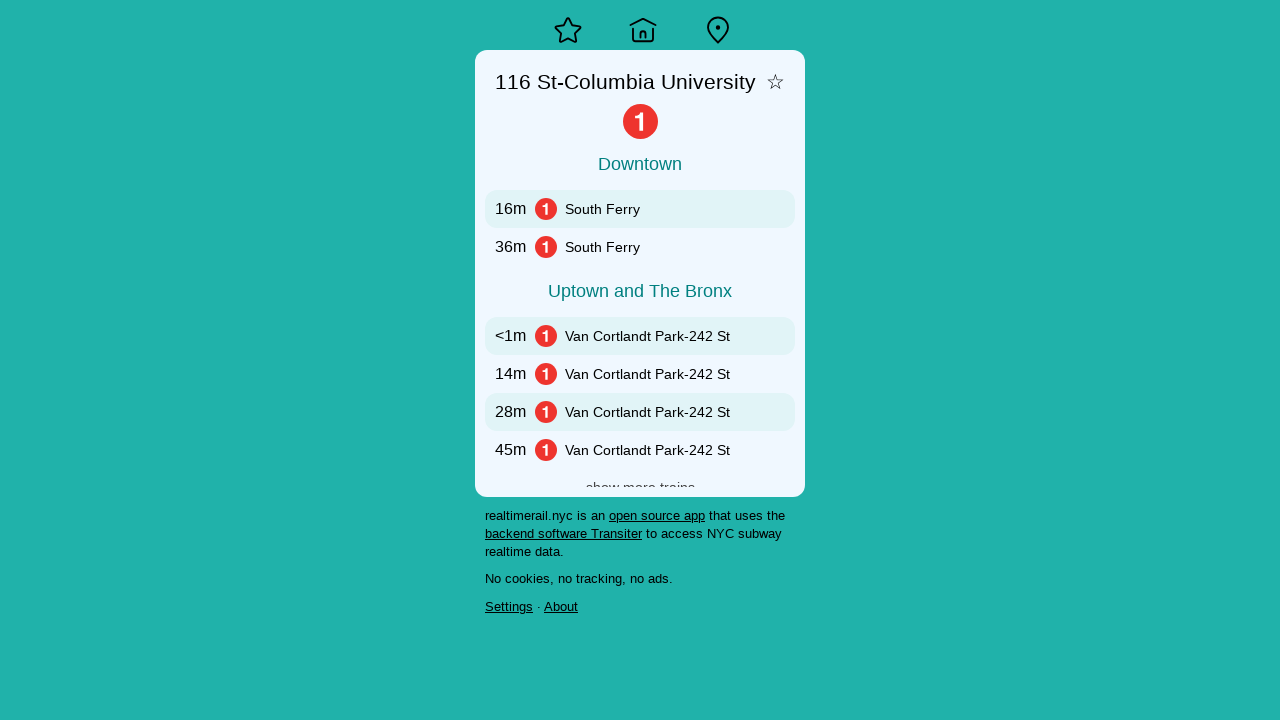

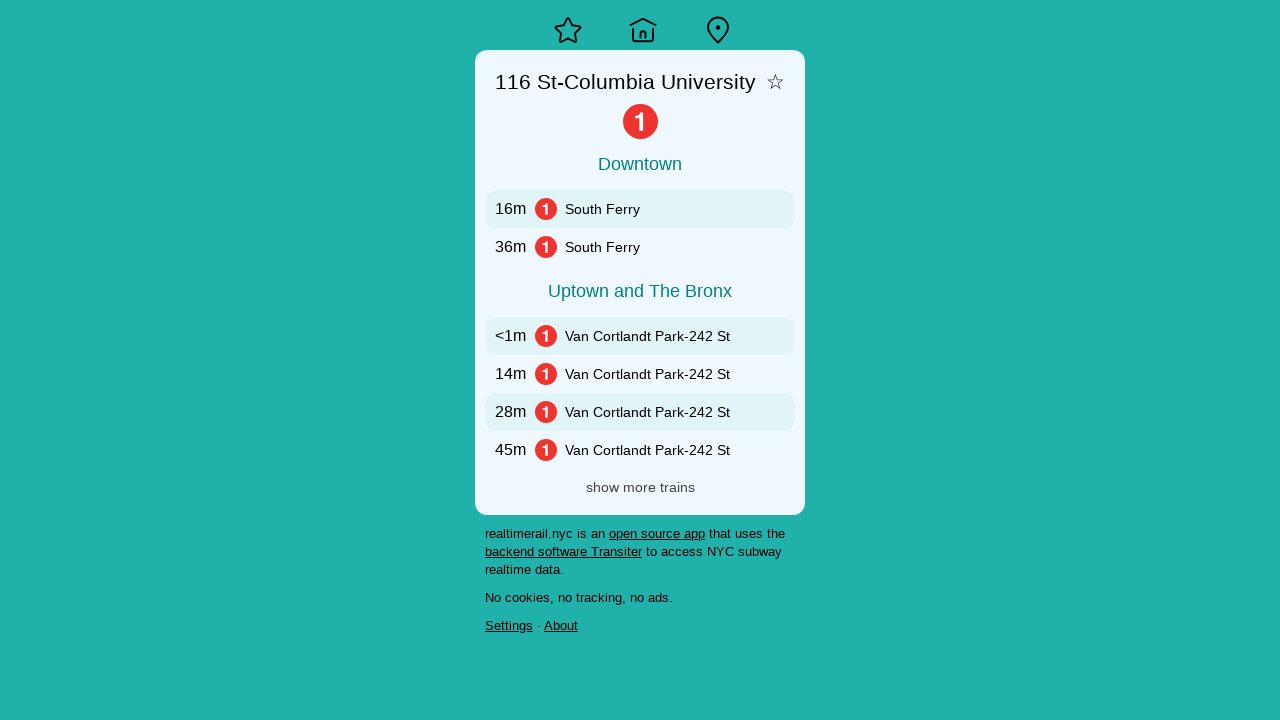